Tests a practice form by filling in the first name field with a value

Starting URL: https://www.techlistic.com/p/selenium-practice-form.html

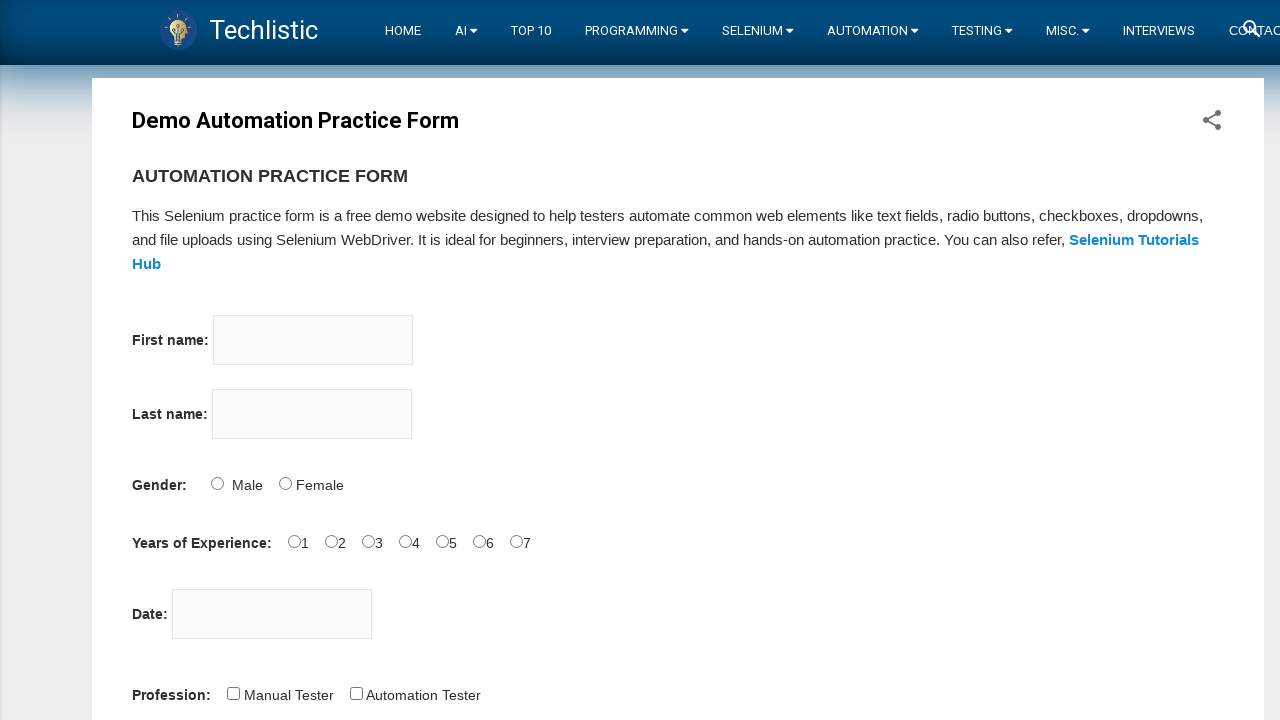

Filled first name field with 'Mi' on input[name='firstname']
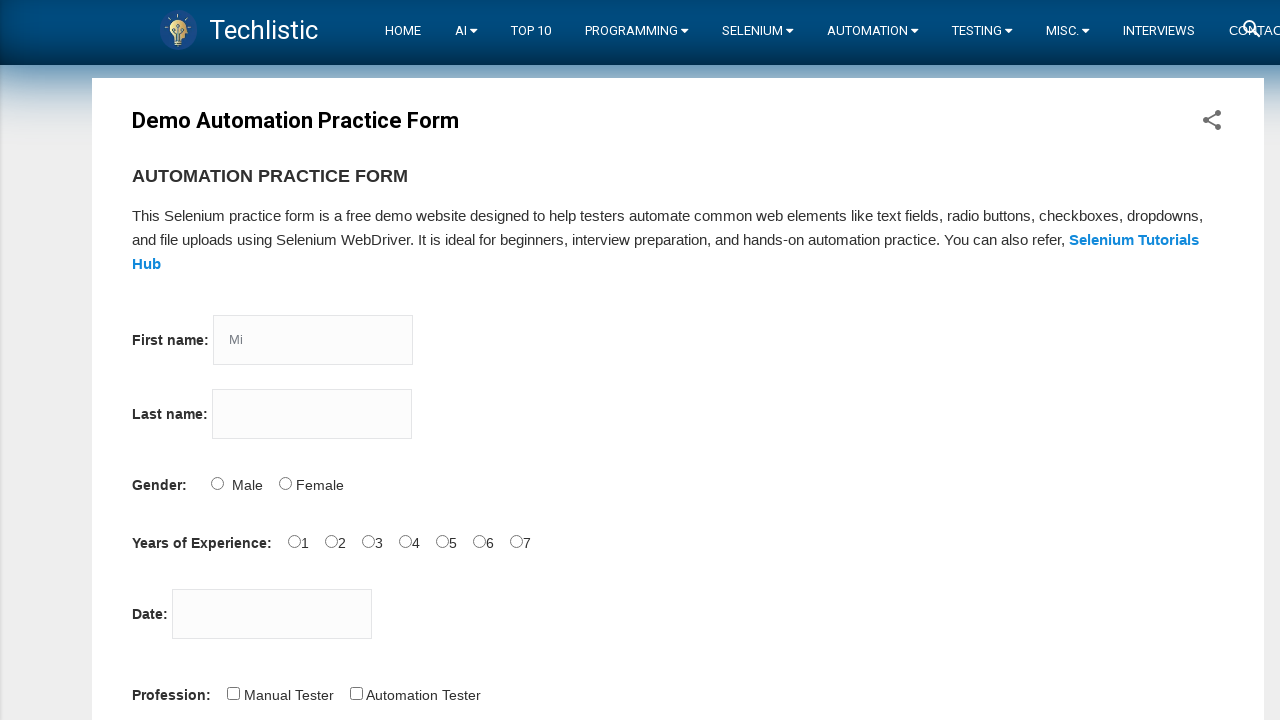

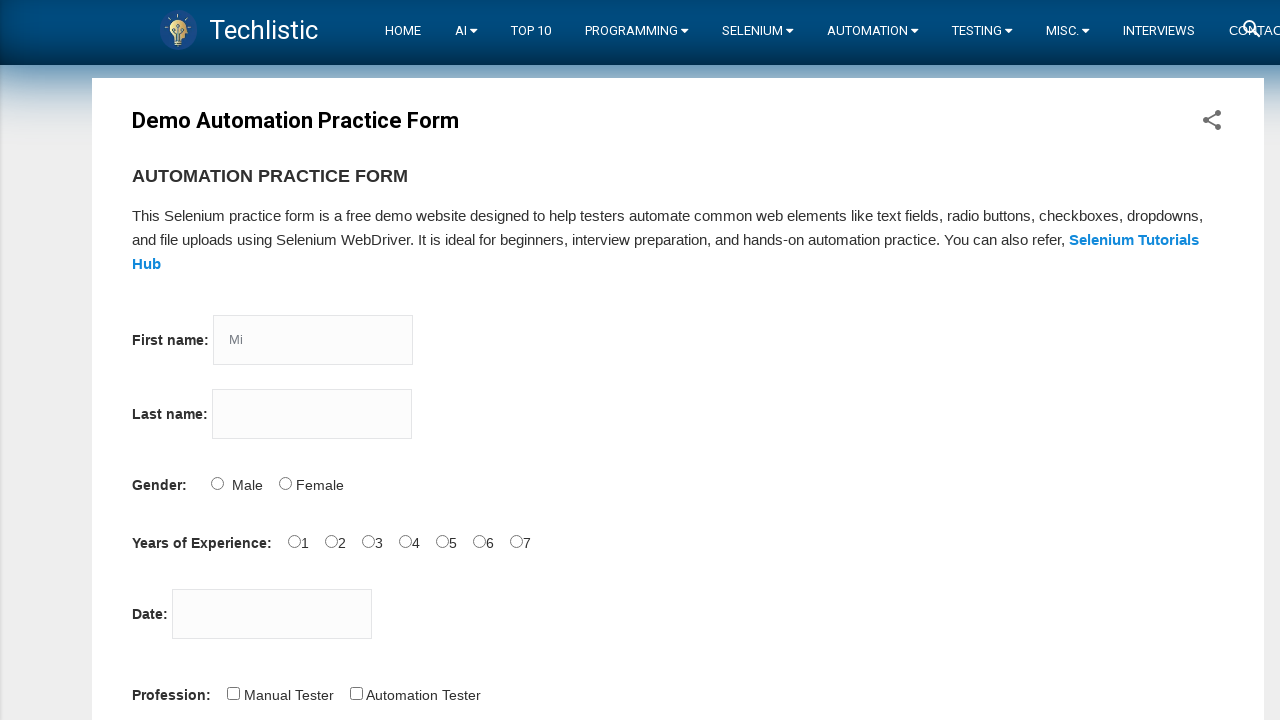